Tests the add/remove elements functionality by clicking the "Add Element" button multiple times to create new delete buttons, then verifies the elements were added.

Starting URL: http://the-internet.herokuapp.com/add_remove_elements/

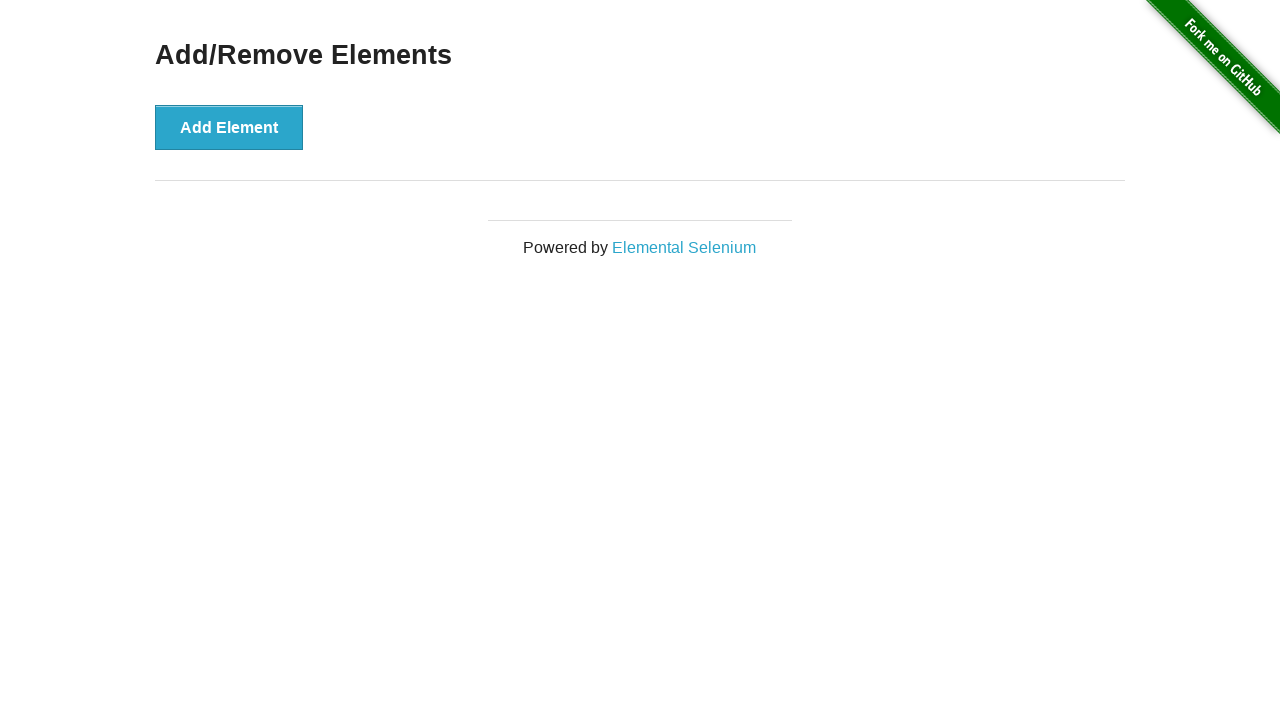

Clicked 'Add Element' button (1/5) at (229, 127) on button
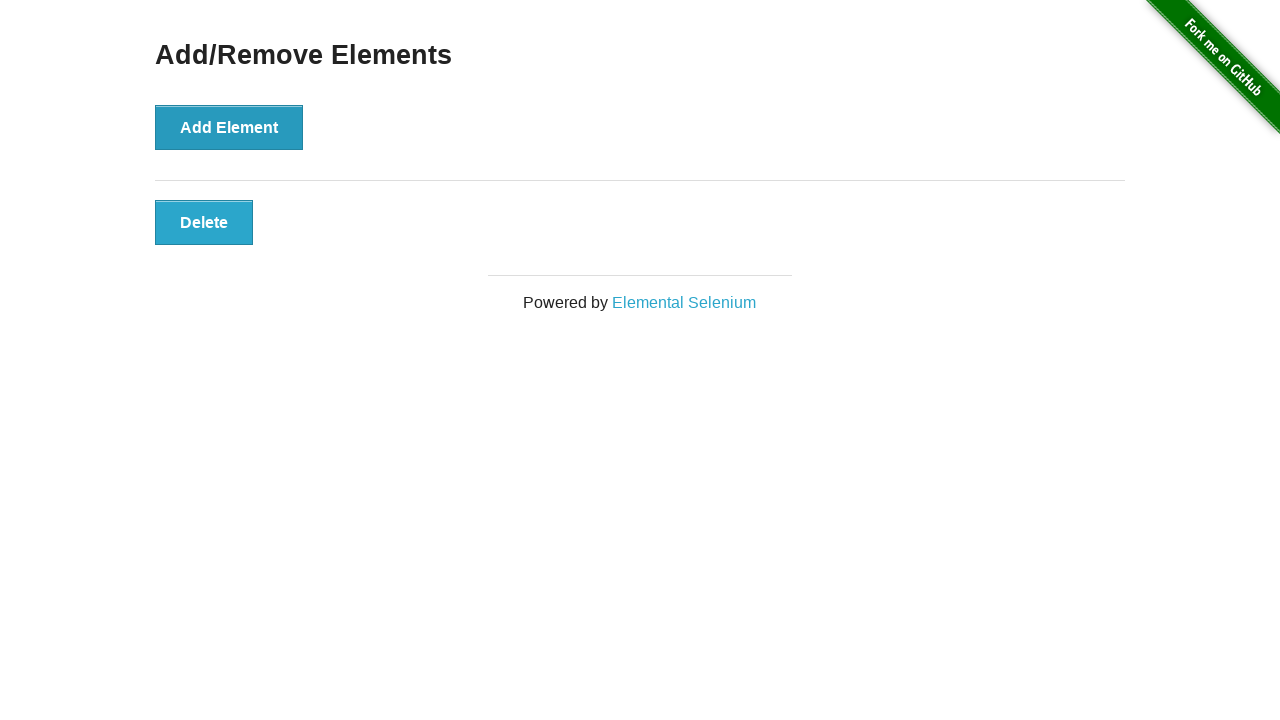

Clicked 'Add Element' button (2/5) at (229, 127) on button
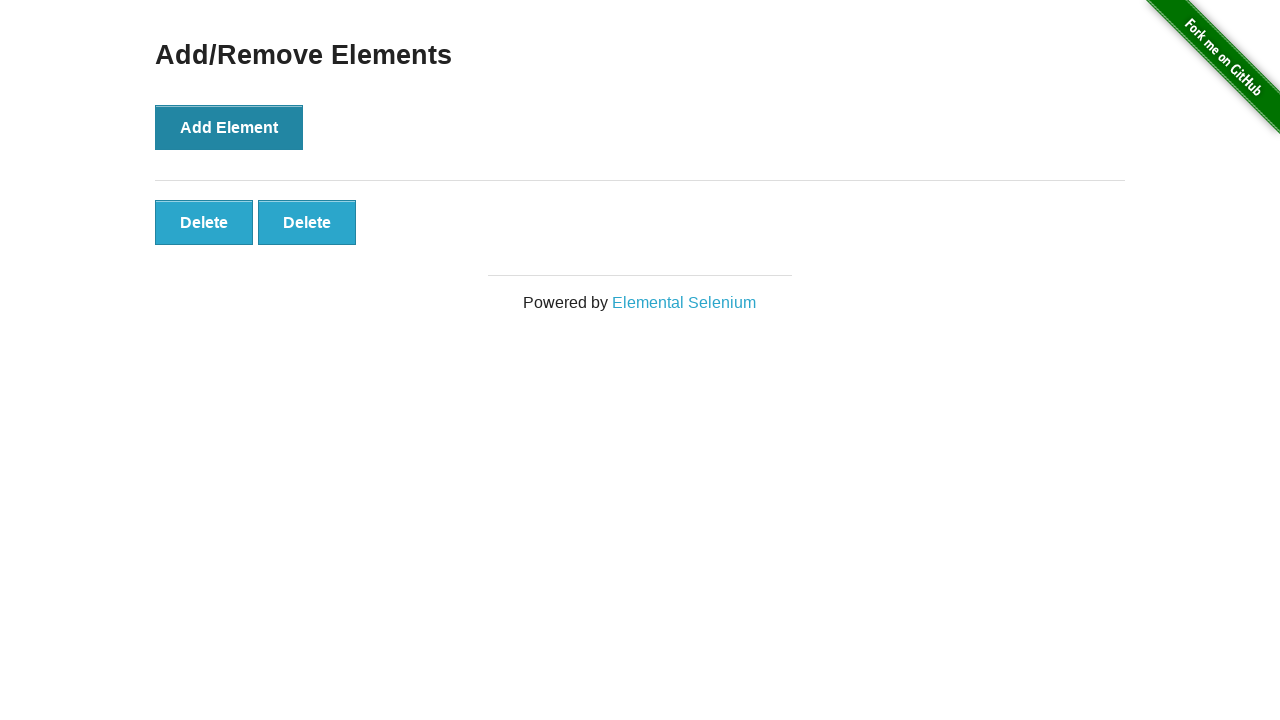

Clicked 'Add Element' button (3/5) at (229, 127) on button
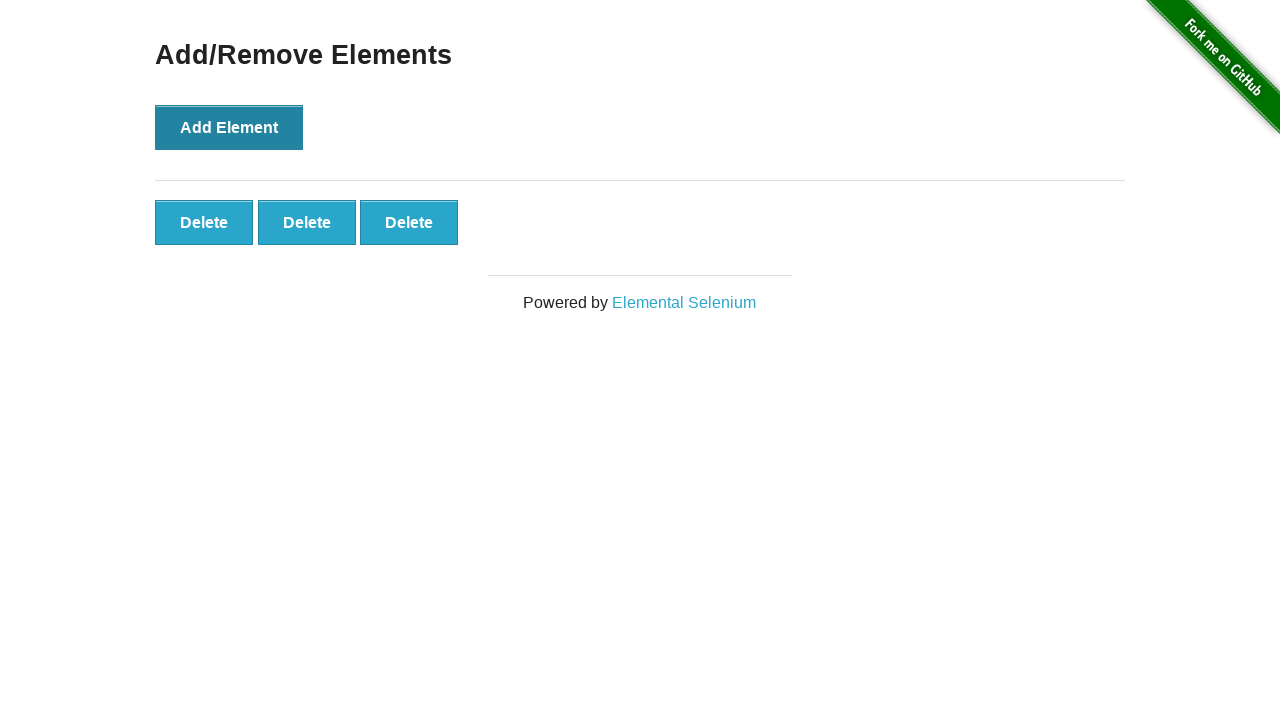

Clicked 'Add Element' button (4/5) at (229, 127) on button
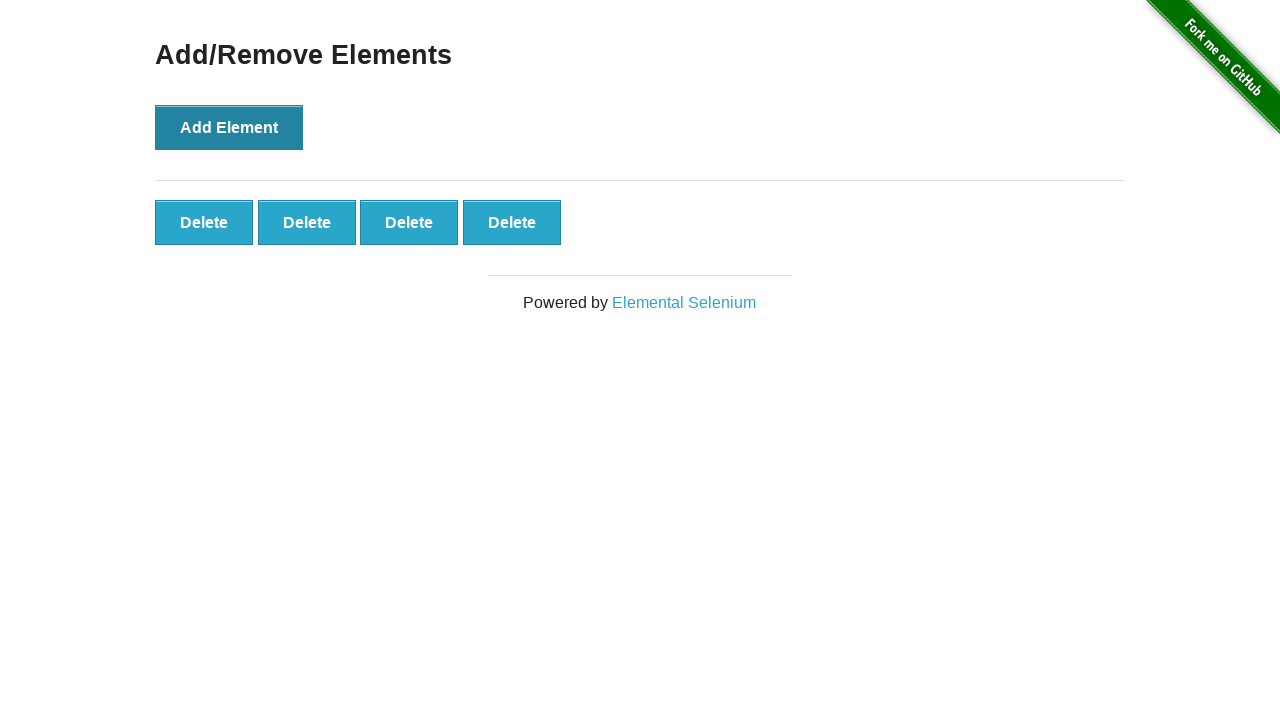

Clicked 'Add Element' button (5/5) at (229, 127) on button
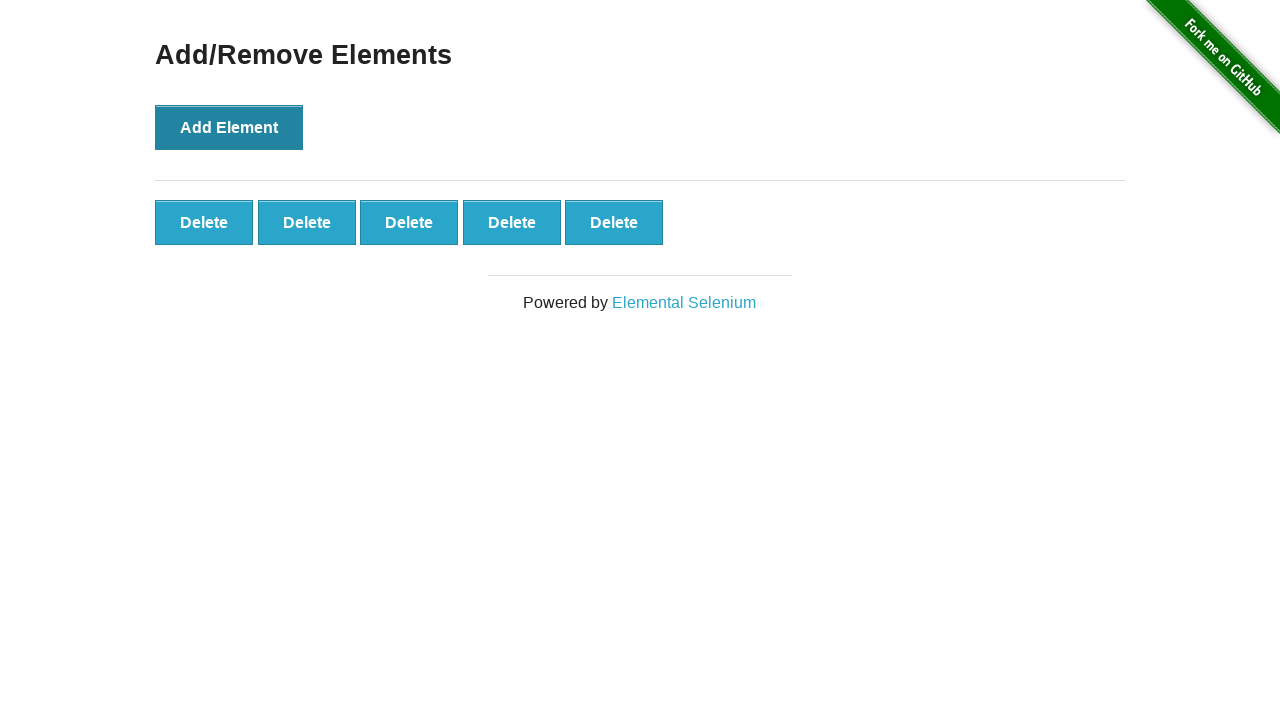

Verified delete buttons are visible after adding 5 elements
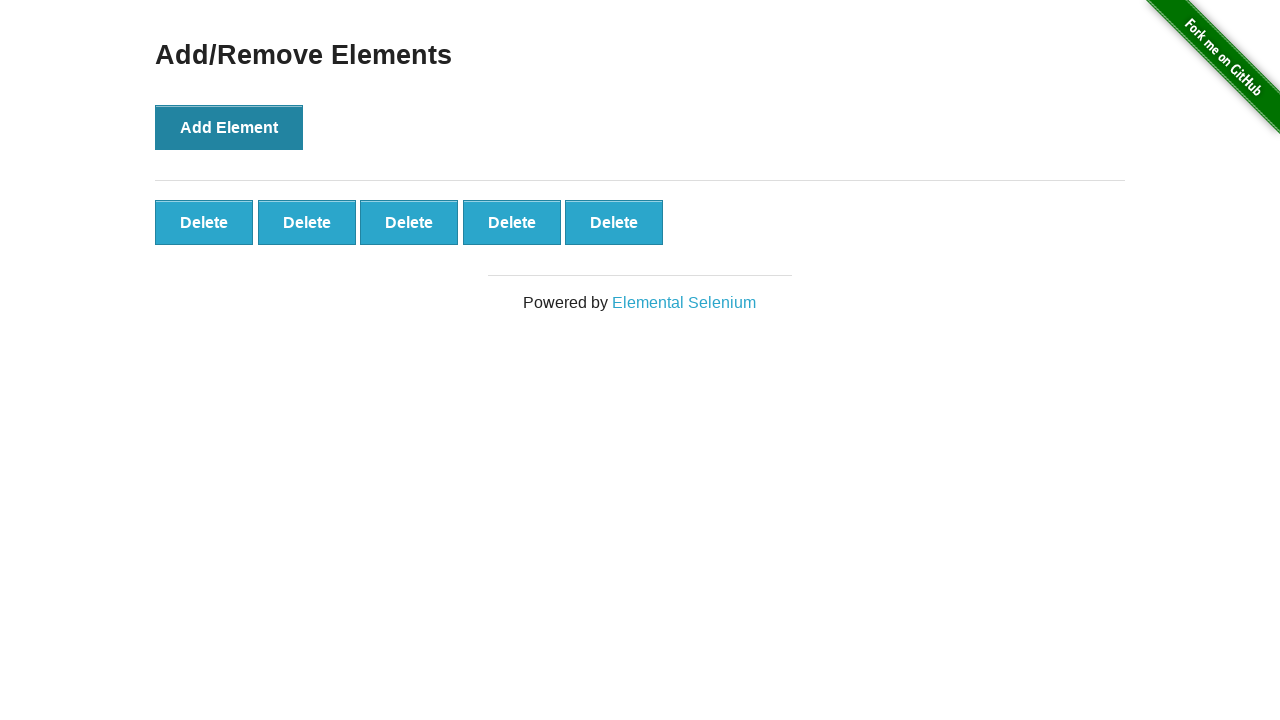

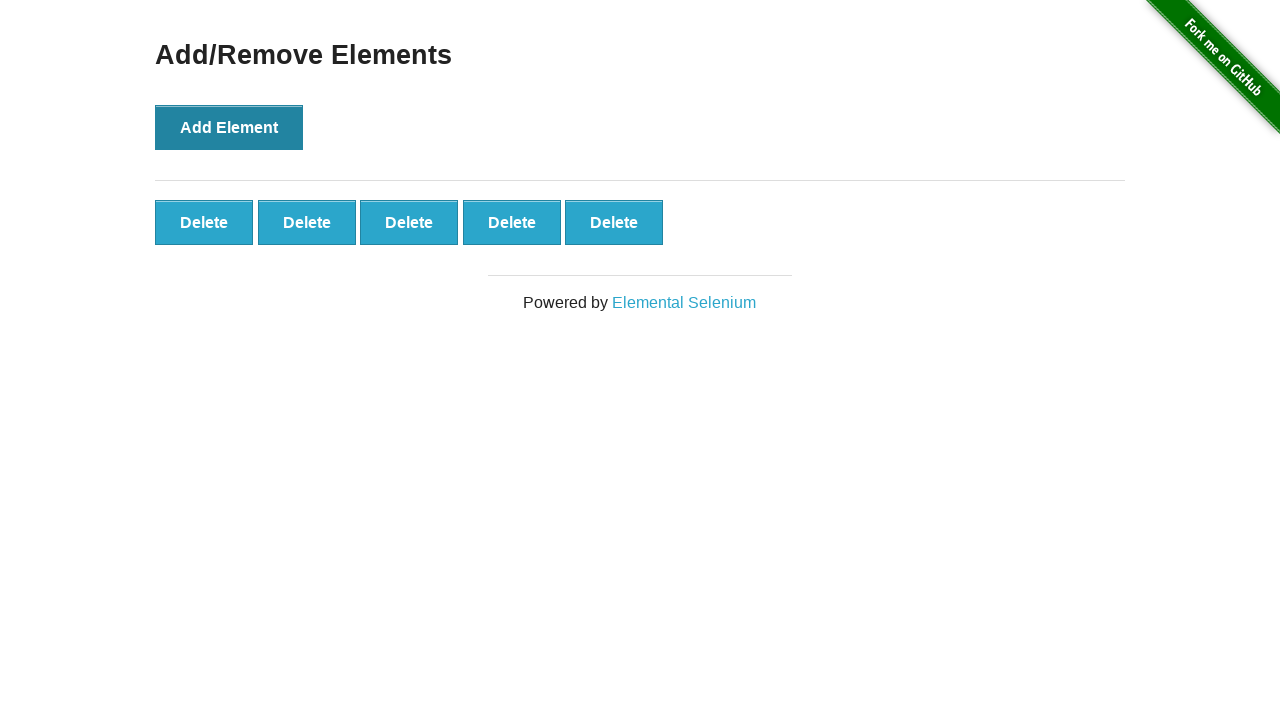